Tests dropdown select functionality by clicking on a dropdown element, selecting an option by index, and verifying the selected option text matches the expected value.

Starting URL: https://rahulshettyacademy.com/AutomationPractice/

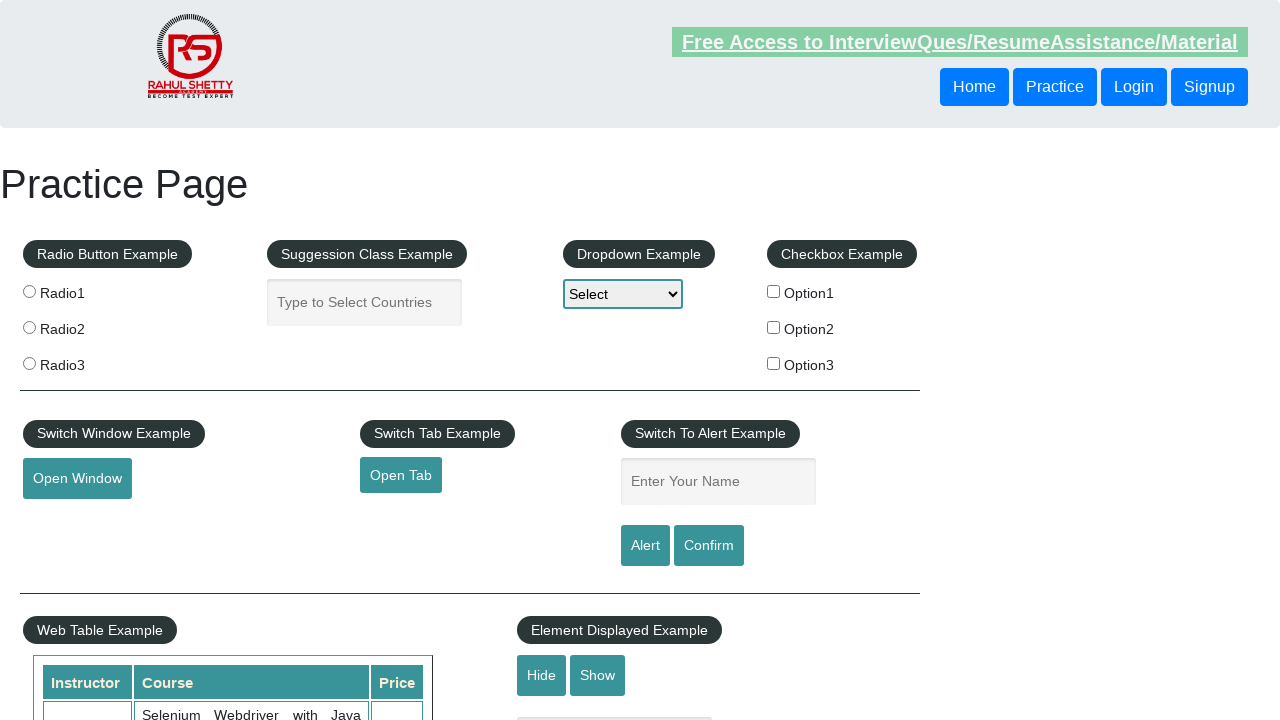

Clicked on dropdown element with id 'dropdown-class-example' at (623, 294) on #dropdown-class-example
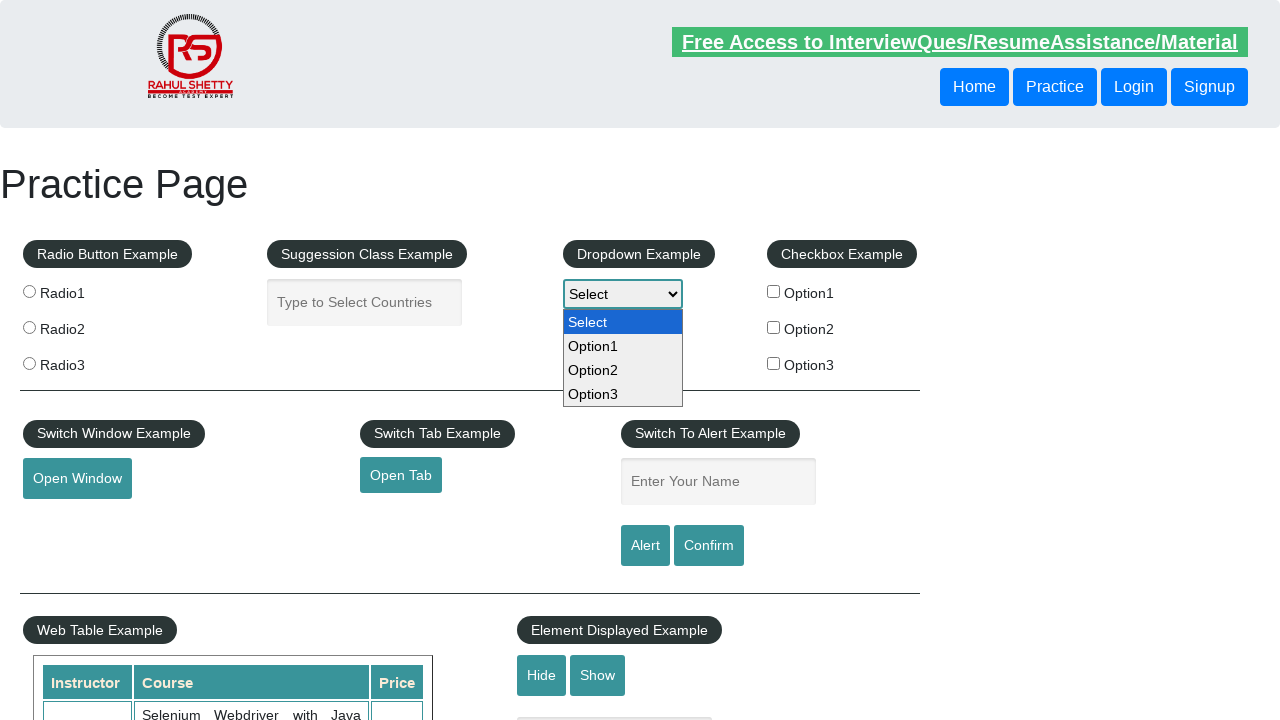

Selected option at index 2 (Option2) from dropdown on #dropdown-class-example
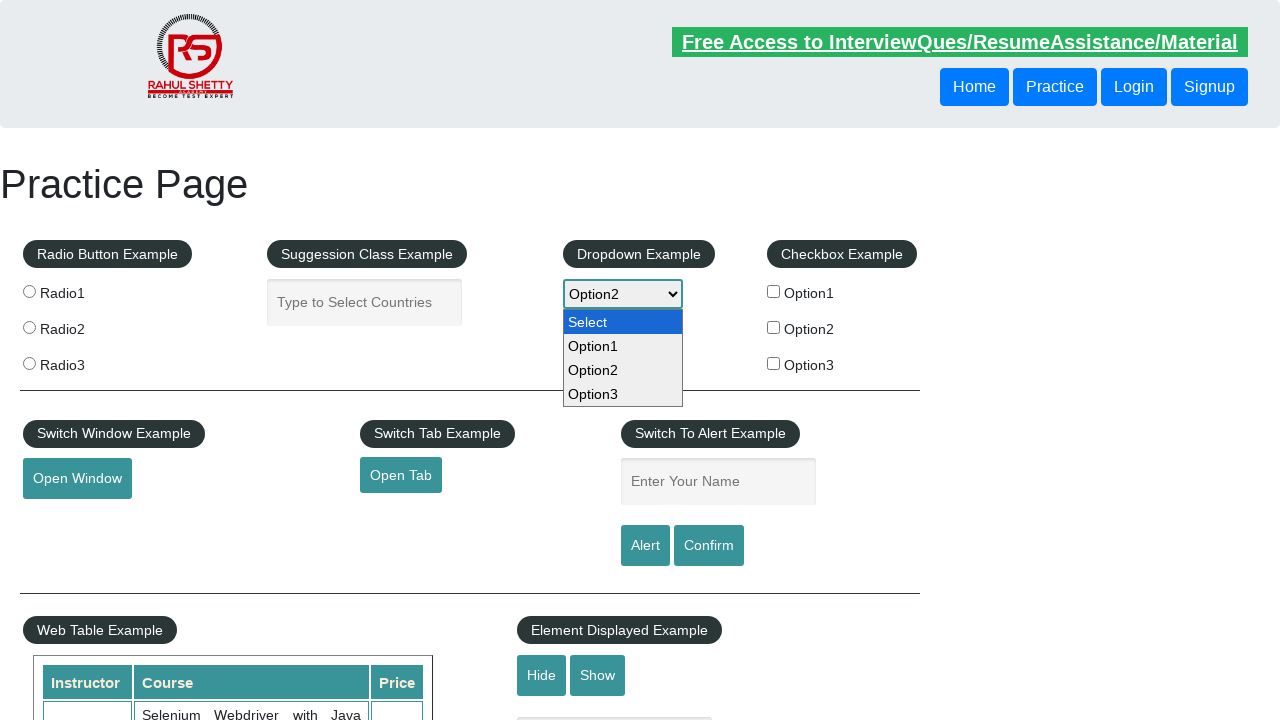

Retrieved selected option value from dropdown
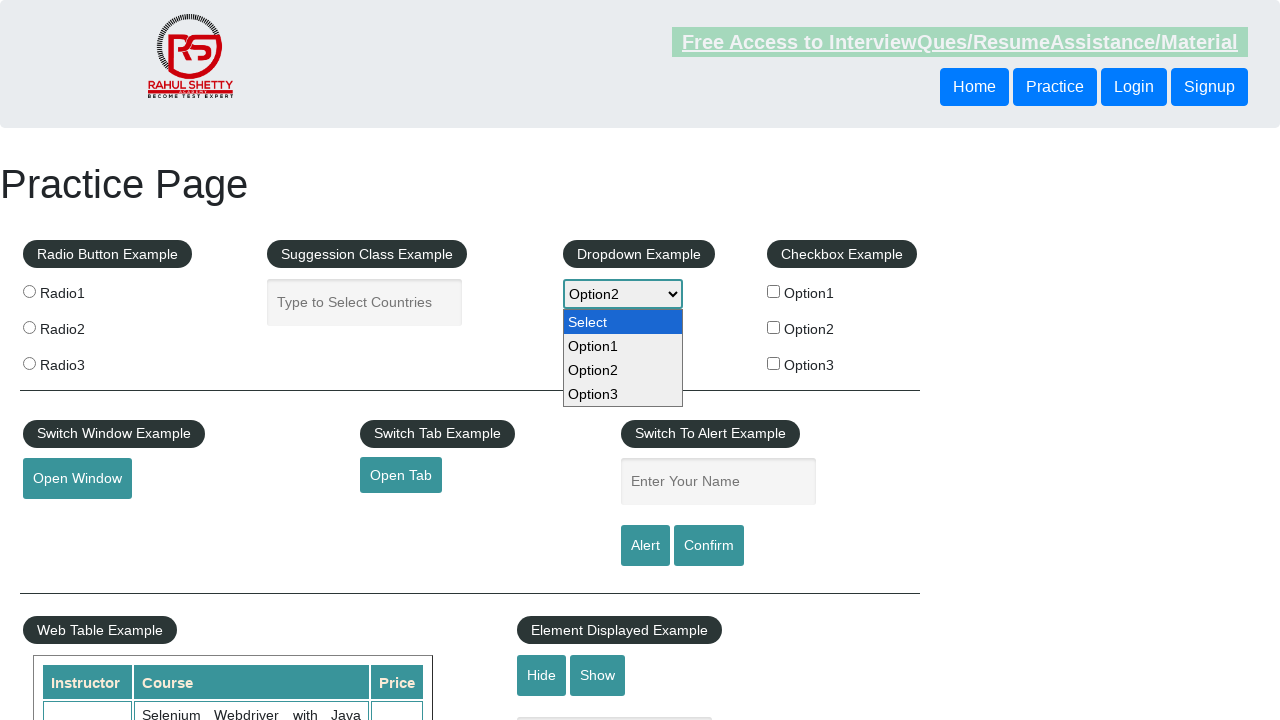

Verified that selected value is 'option2'
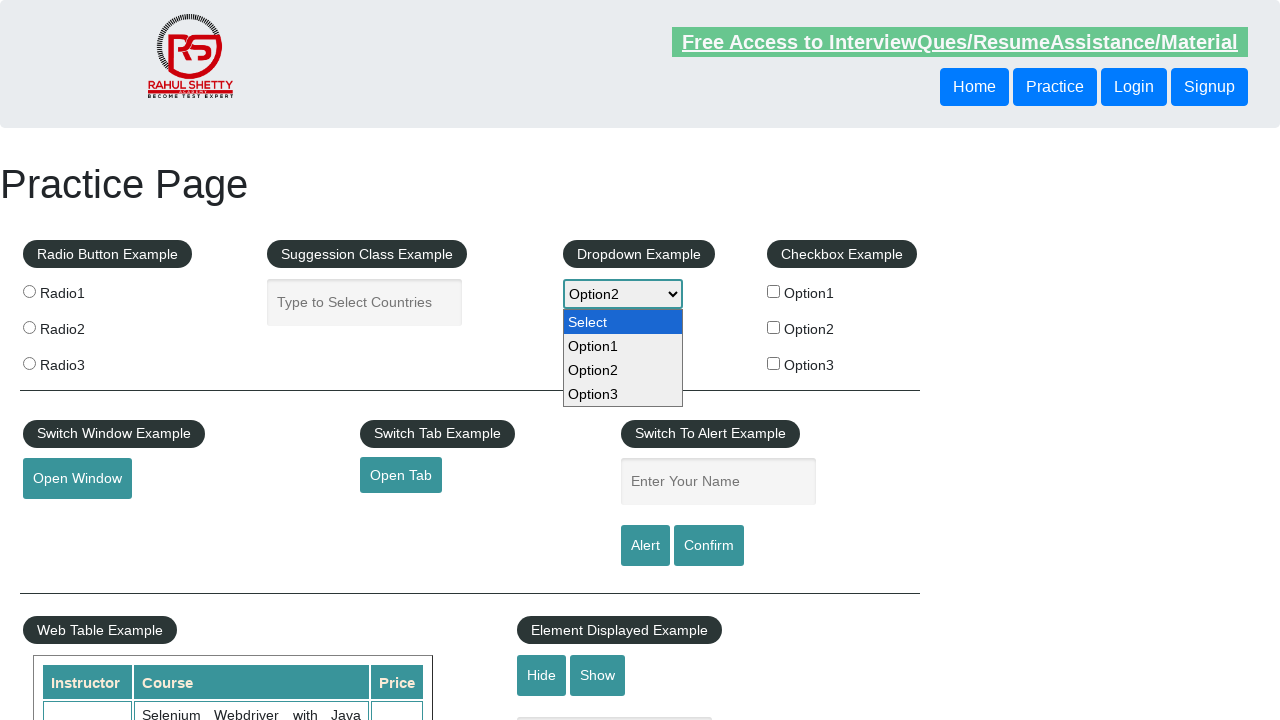

Retrieved text content of selected option
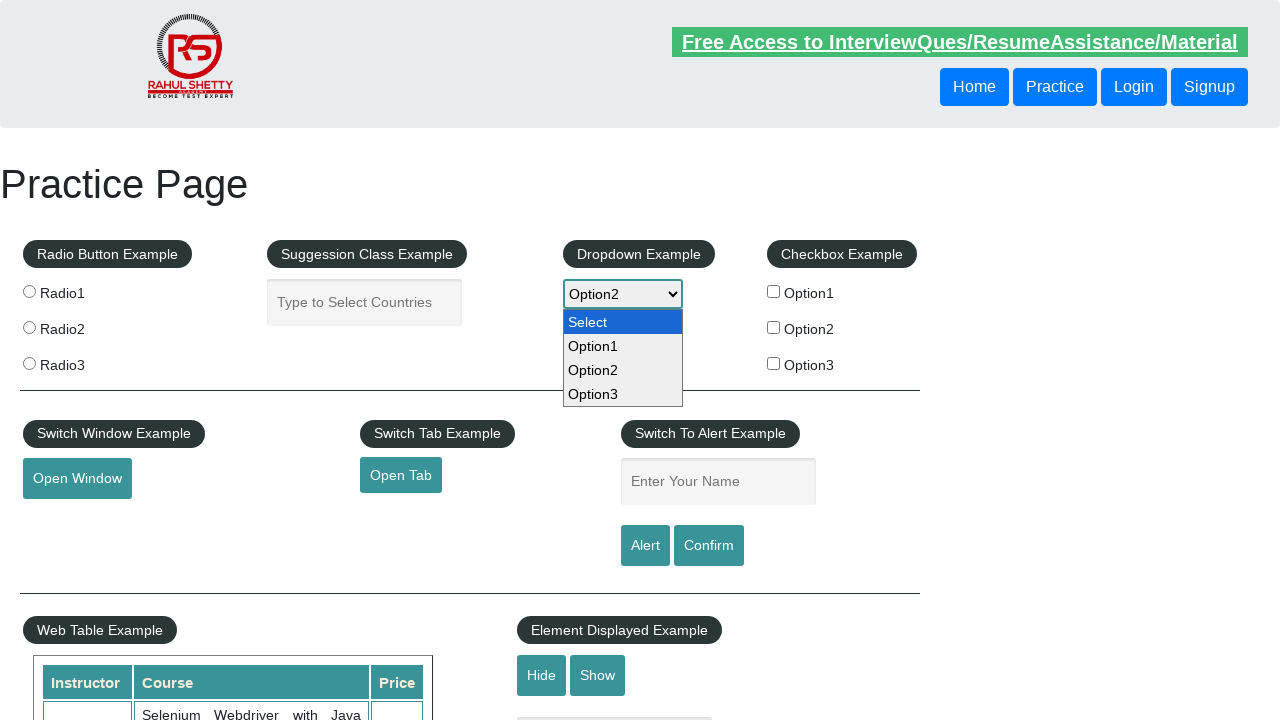

Verified that selected option text is 'Option2'
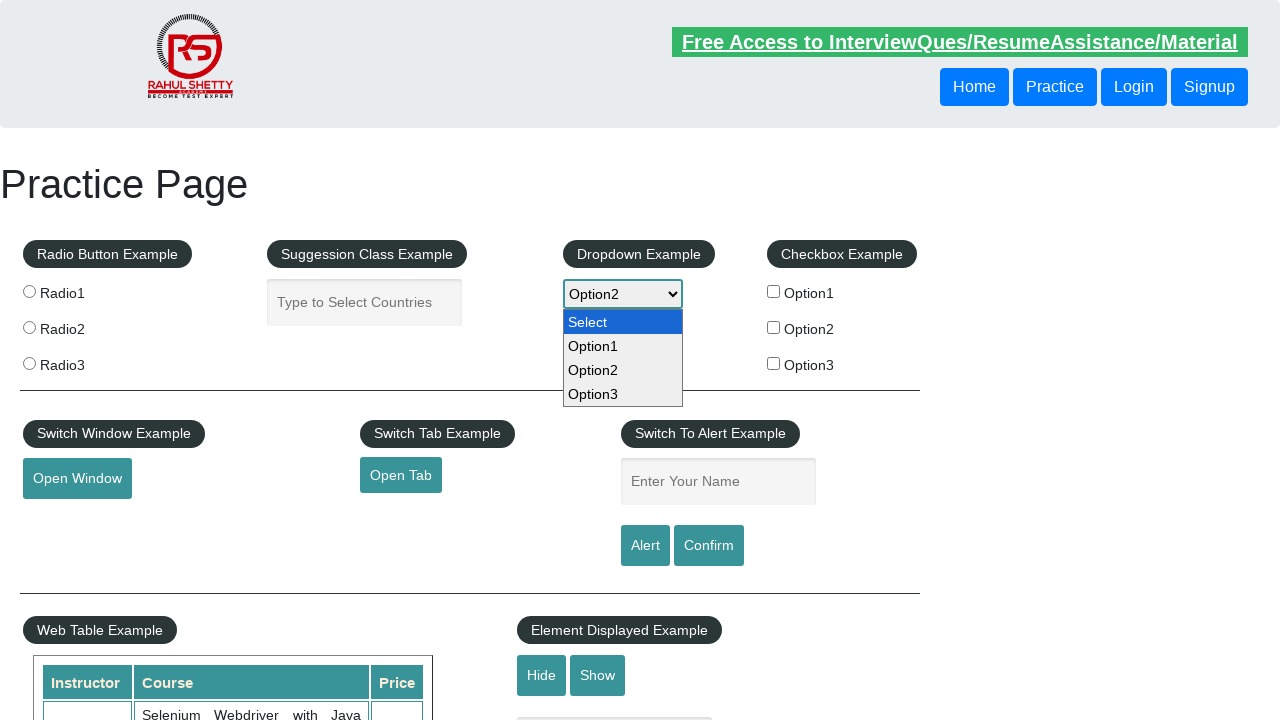

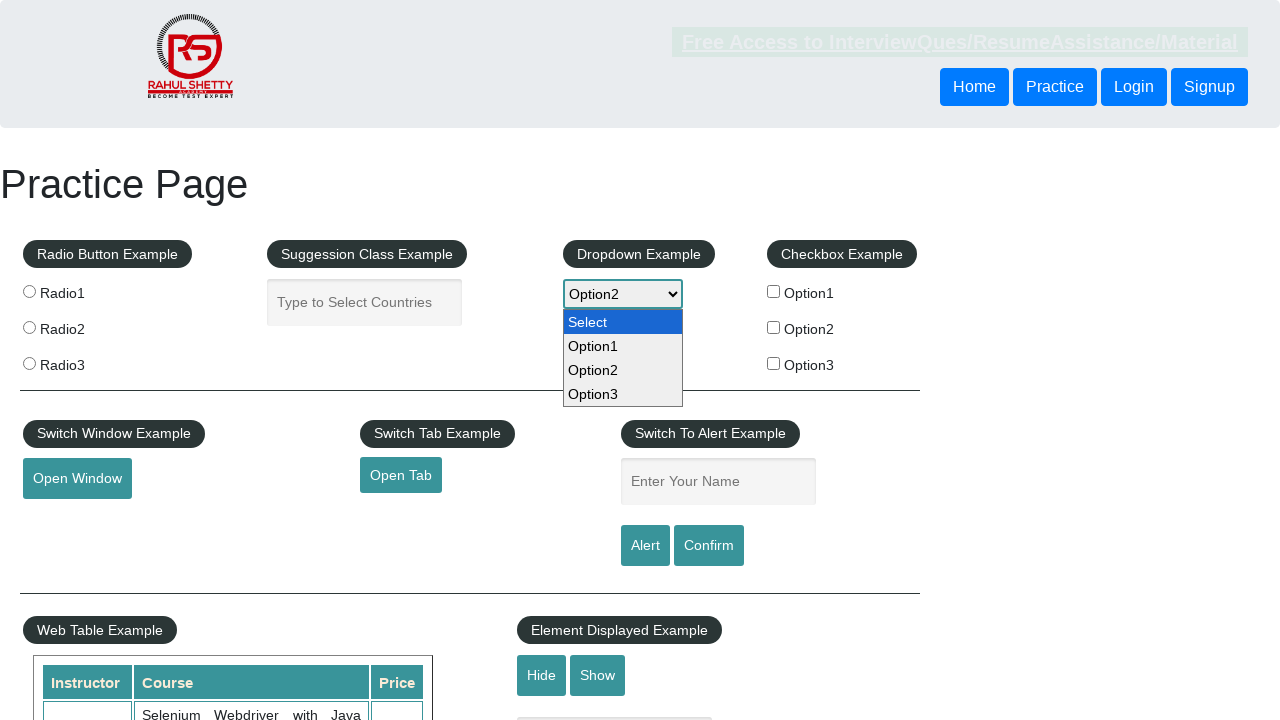